Solves a math captcha by calculating a logarithmic expression from a displayed value, then fills the answer and submits the form with checkbox and radio selections

Starting URL: http://suninjuly.github.io/math.html

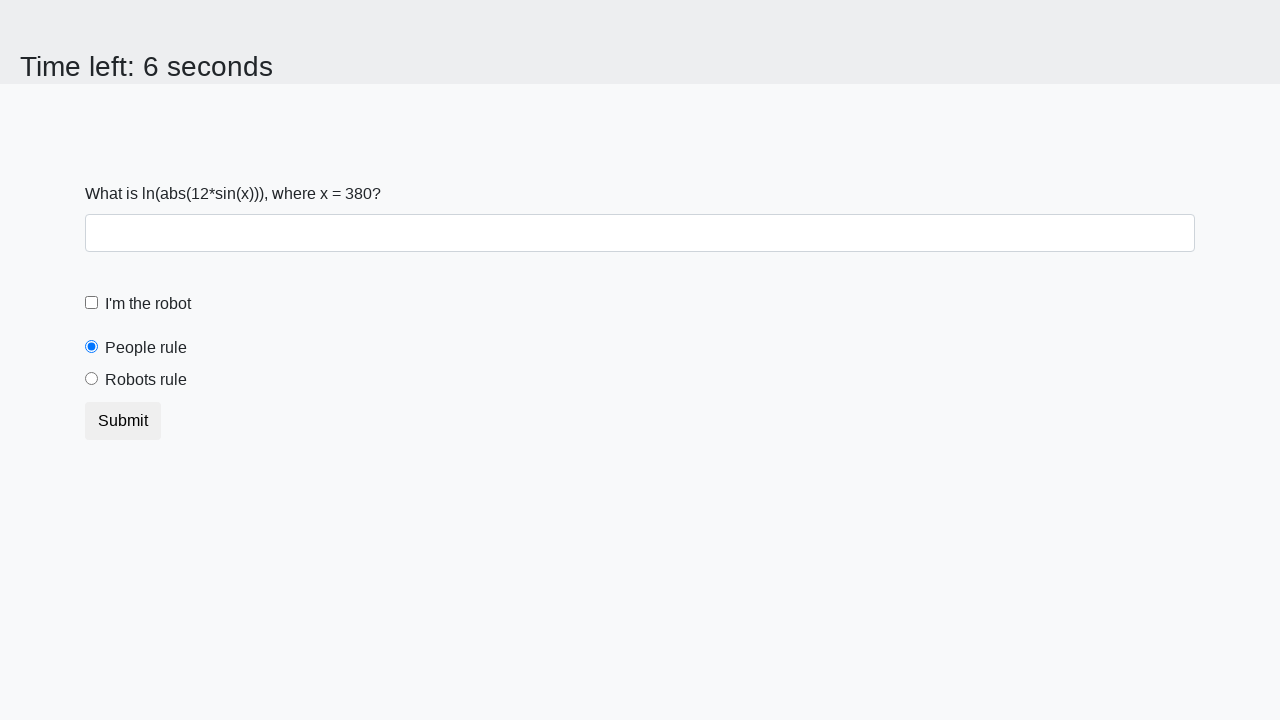

Retrieved the input value from the page
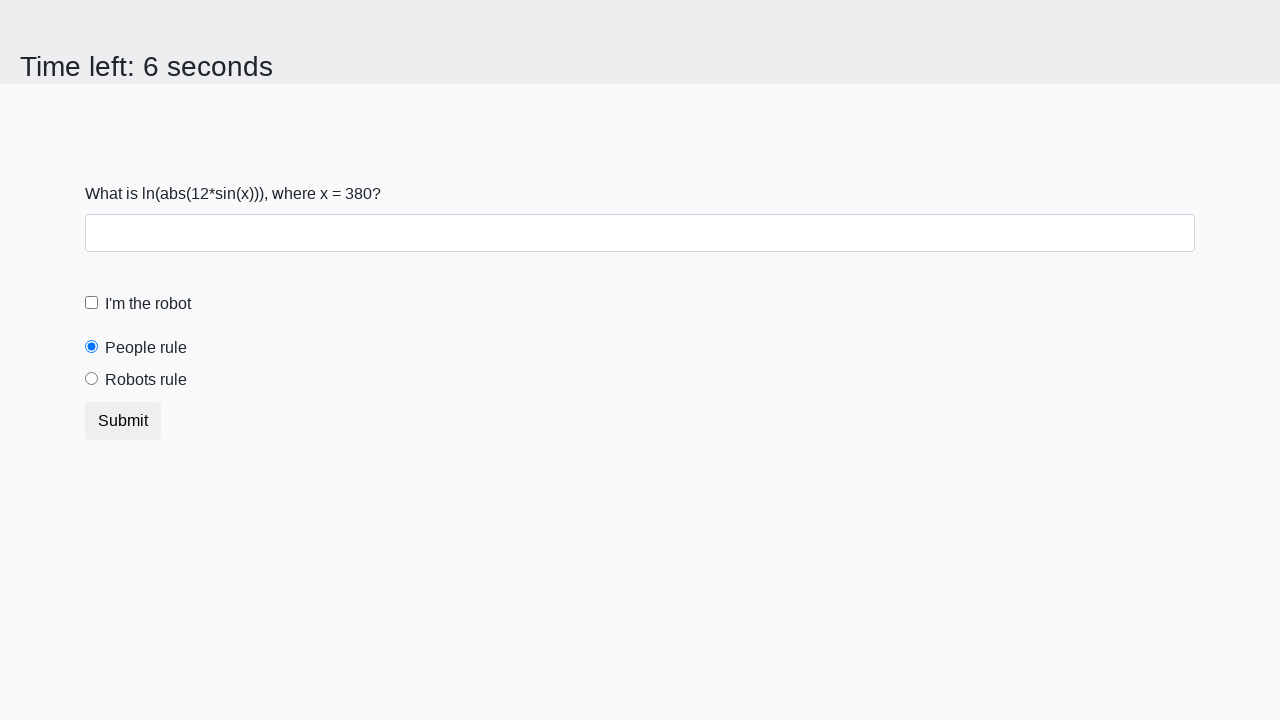

Calculated logarithmic expression result
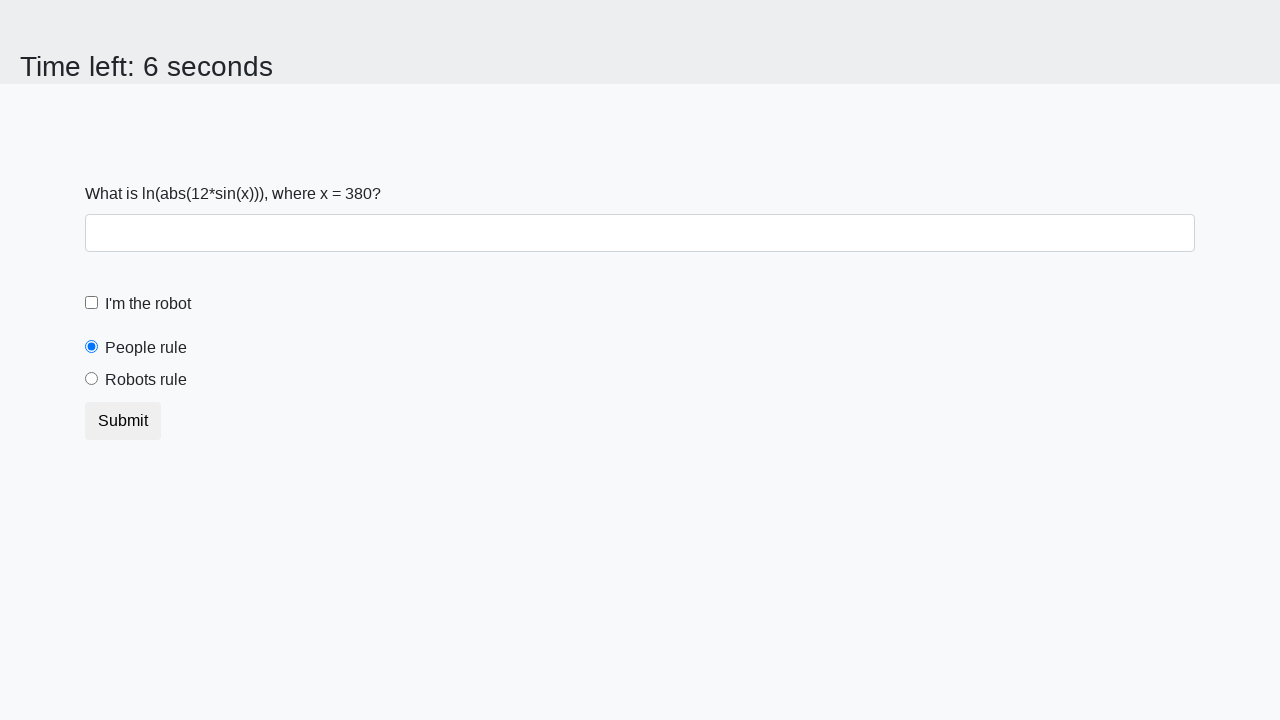

Filled answer field with calculated value on #answer
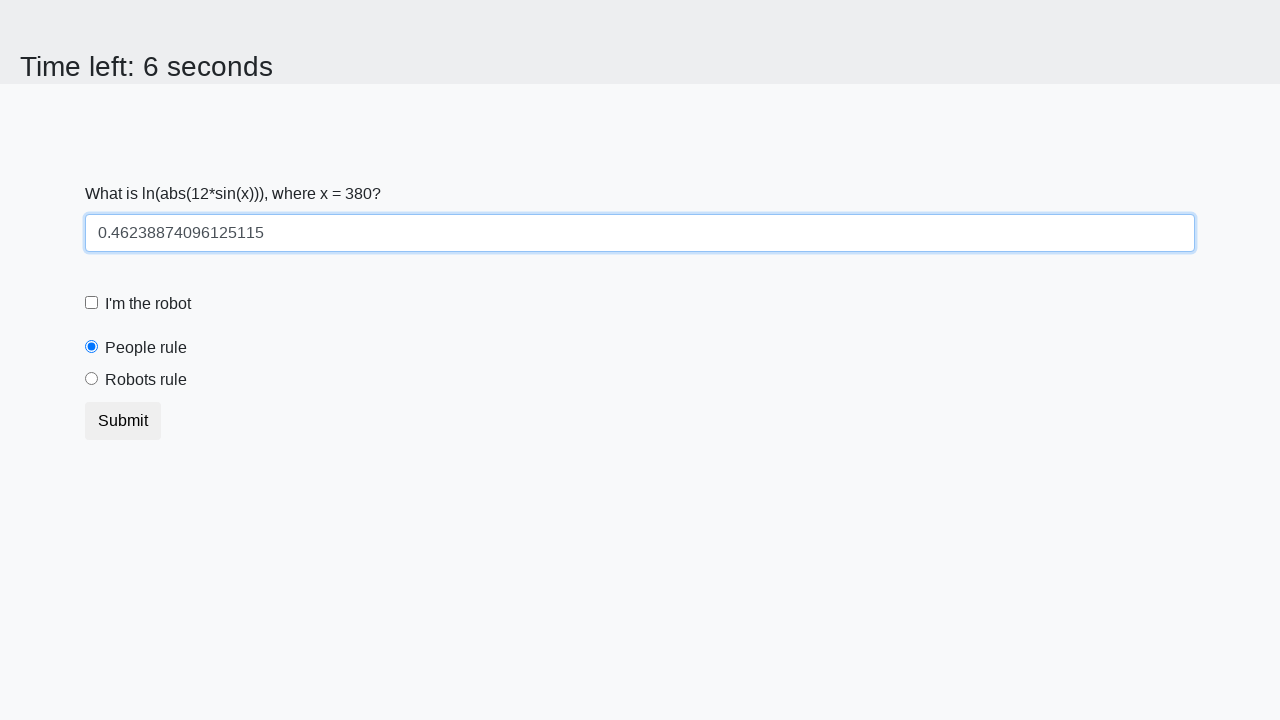

Clicked the robot checkbox at (92, 303) on #robotCheckbox
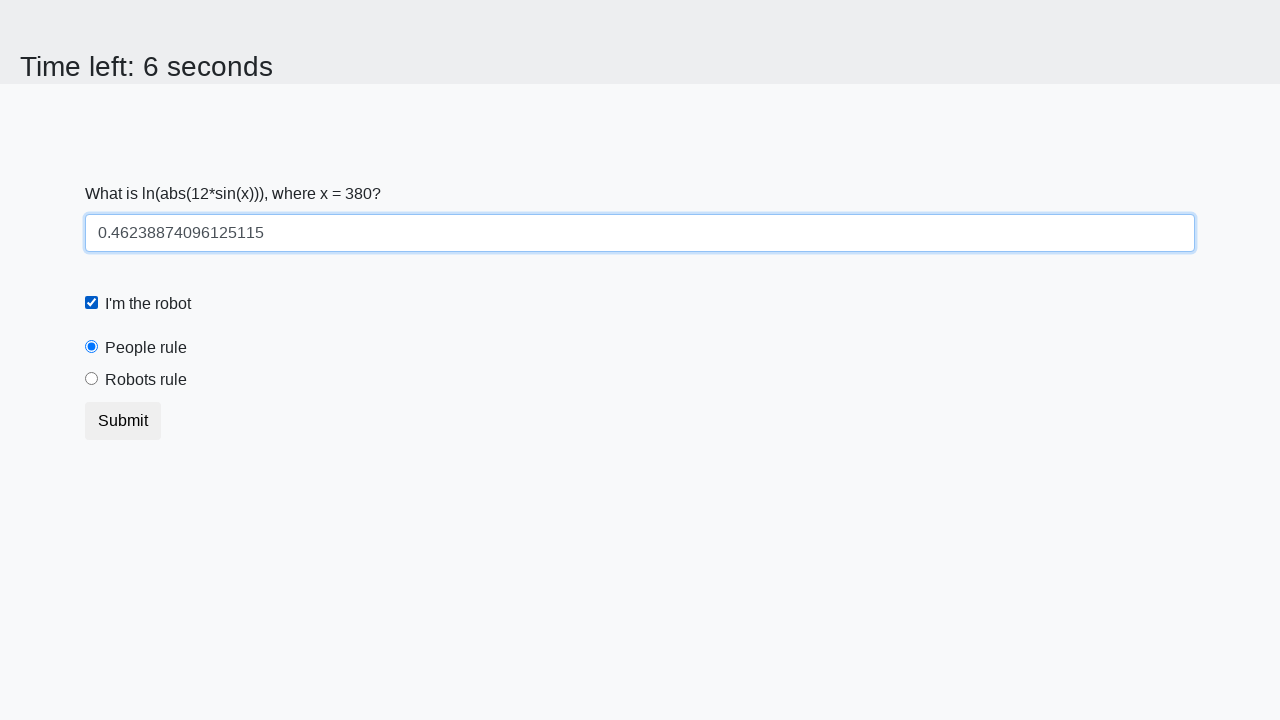

Selected the robots rule radio button at (92, 379) on #robotsRule
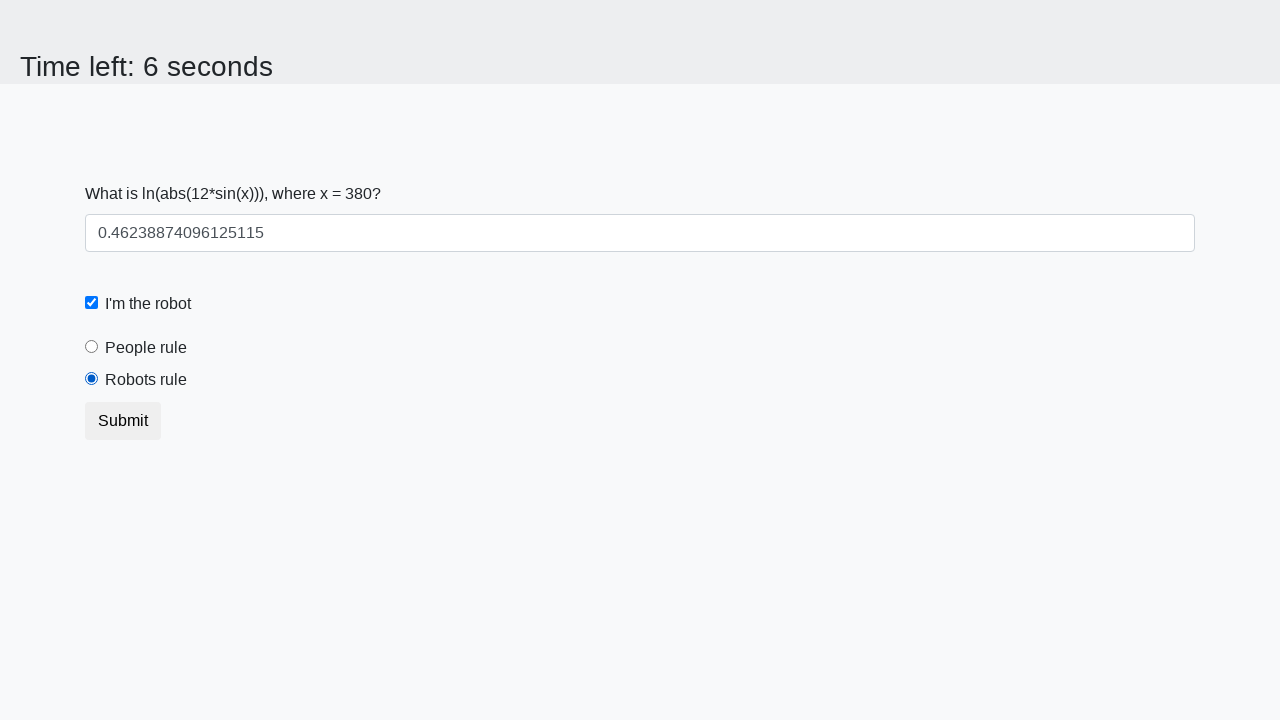

Clicked submit button to submit the form at (123, 421) on .btn
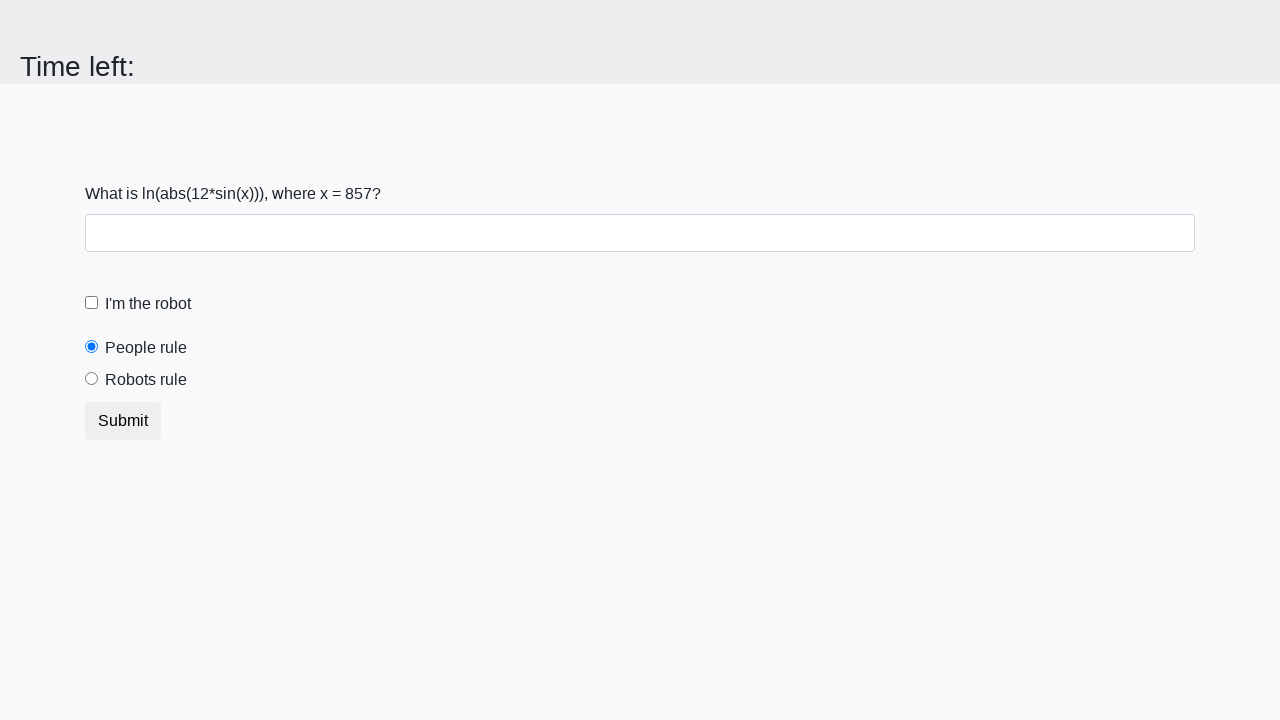

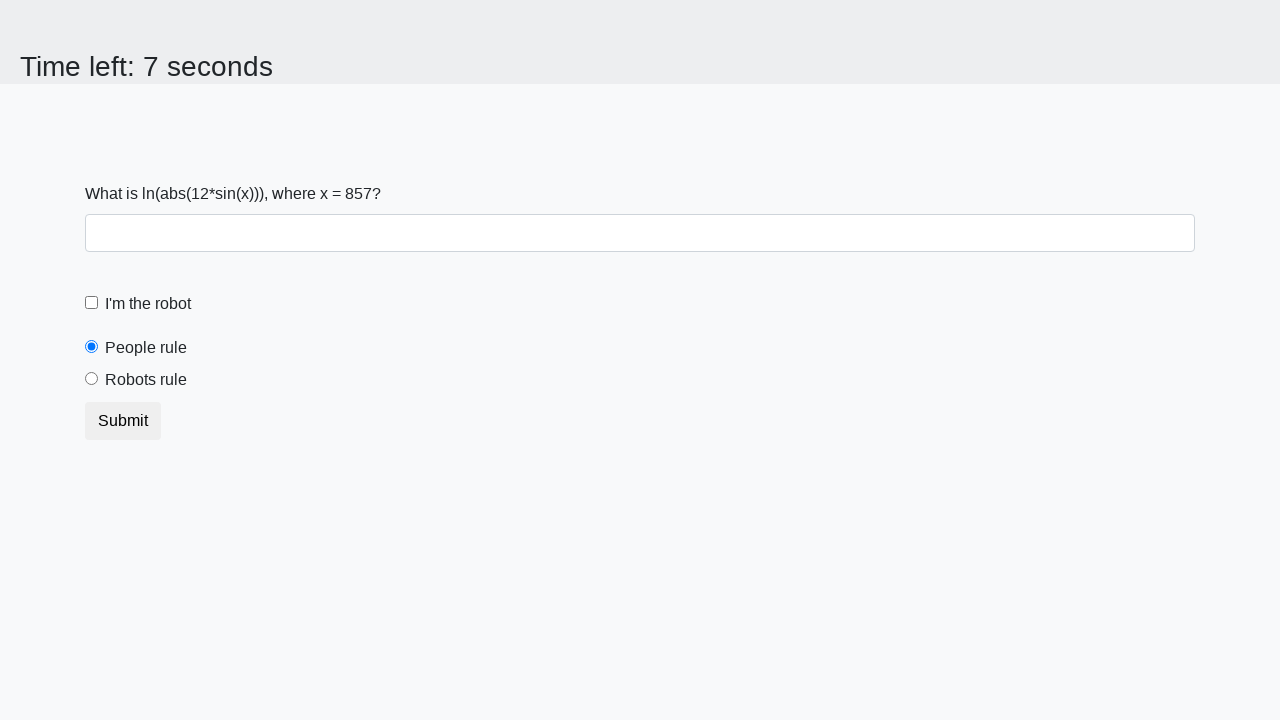